Tests the contact form functionality by navigating to the Contact Us page, filling in name, email, and message fields, and submitting the form.

Starting URL: https://shopdemo-alex-hot.koyeb.app/

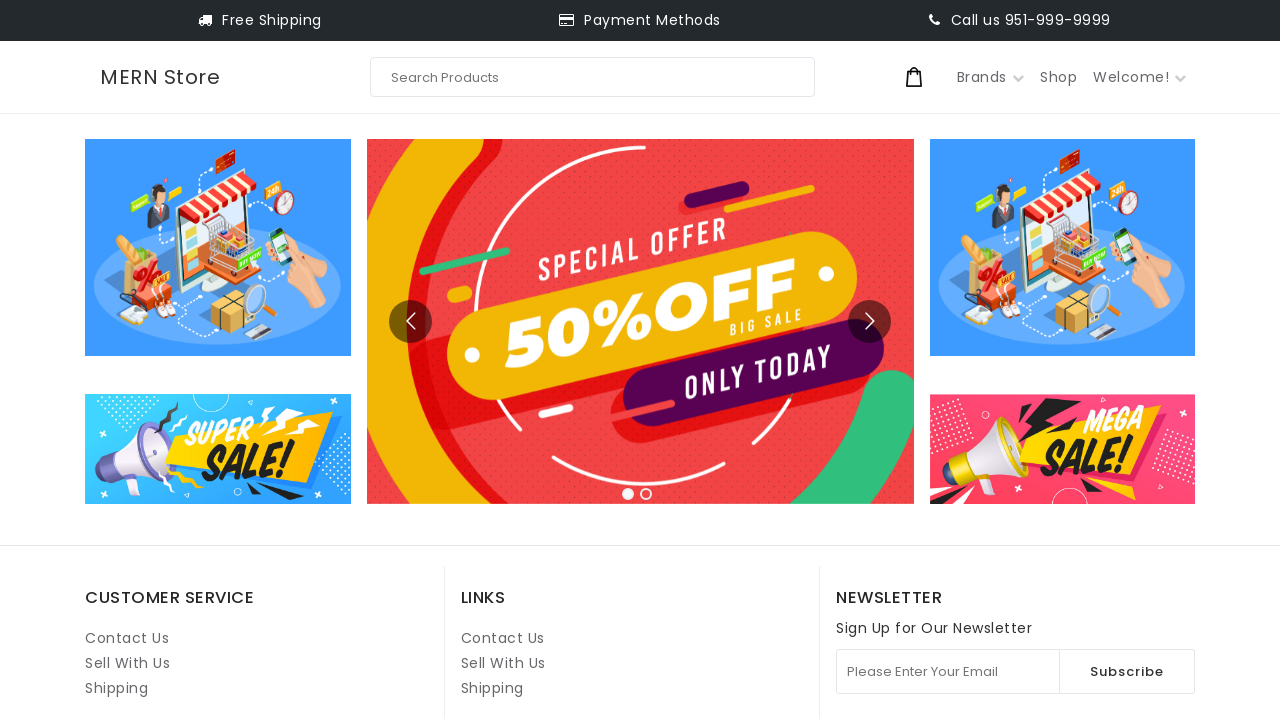

Clicked on Contact Us link at (503, 638) on internal:role=link[name="Contact Us"i] >> nth=1
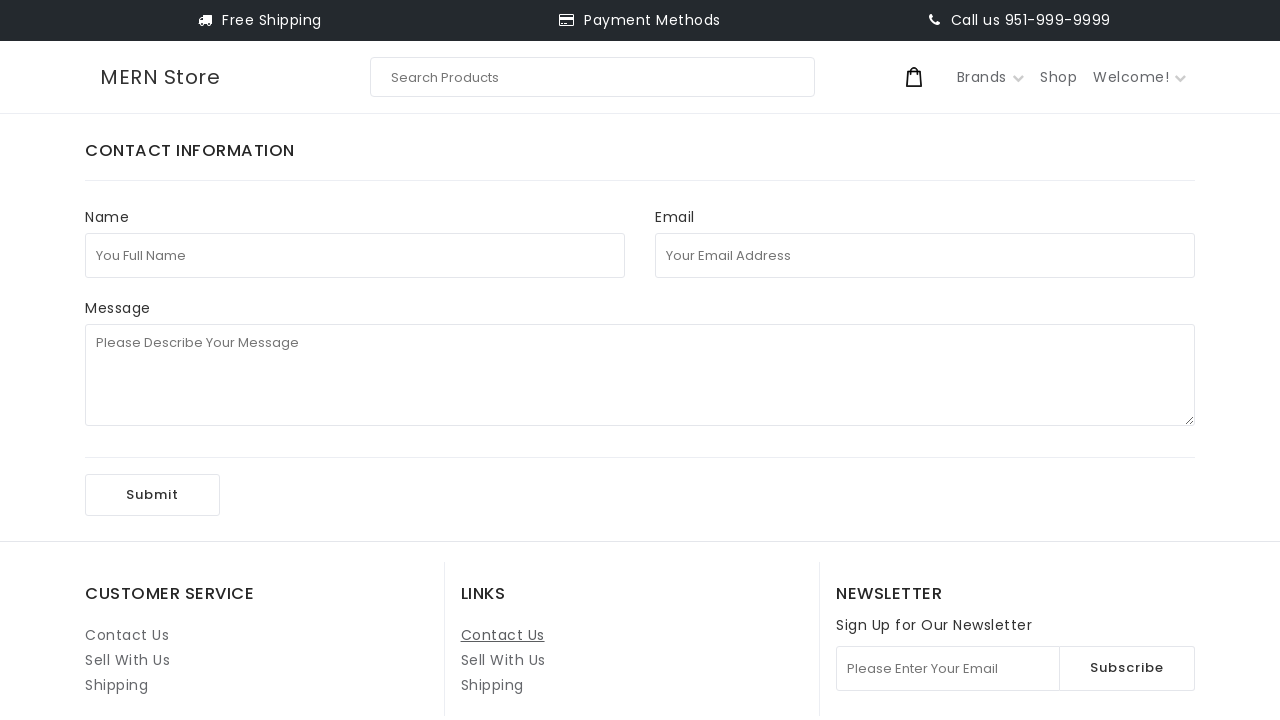

Clicked on full name field at (355, 255) on internal:attr=[placeholder="You Full Name"i]
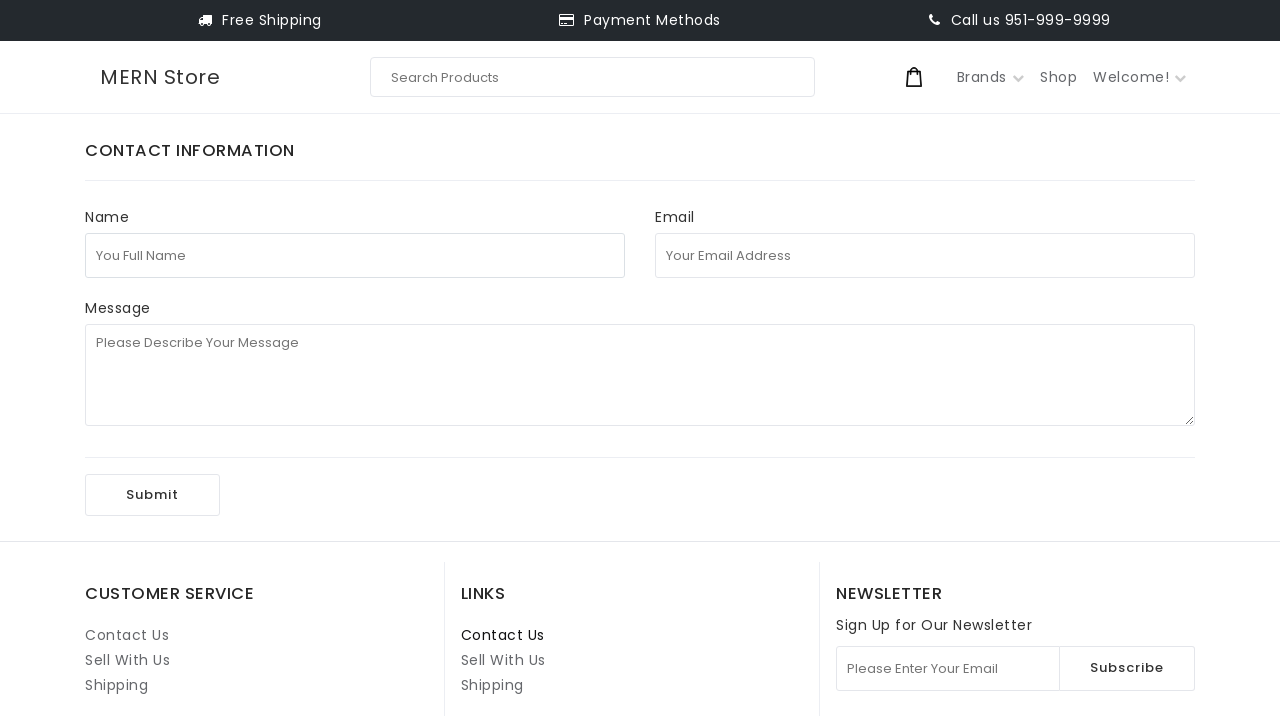

Filled full name field with 'John Anderson' on internal:attr=[placeholder="You Full Name"i]
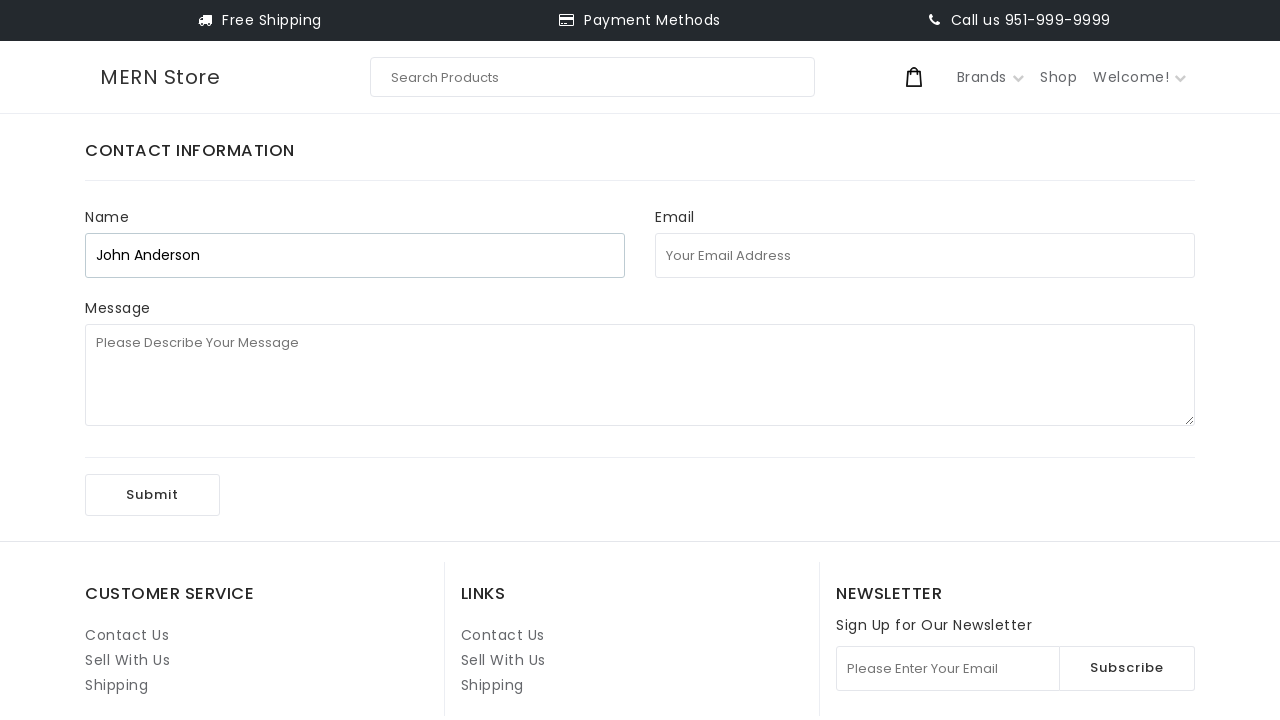

Clicked on email address field at (925, 255) on internal:attr=[placeholder="Your Email Address"i]
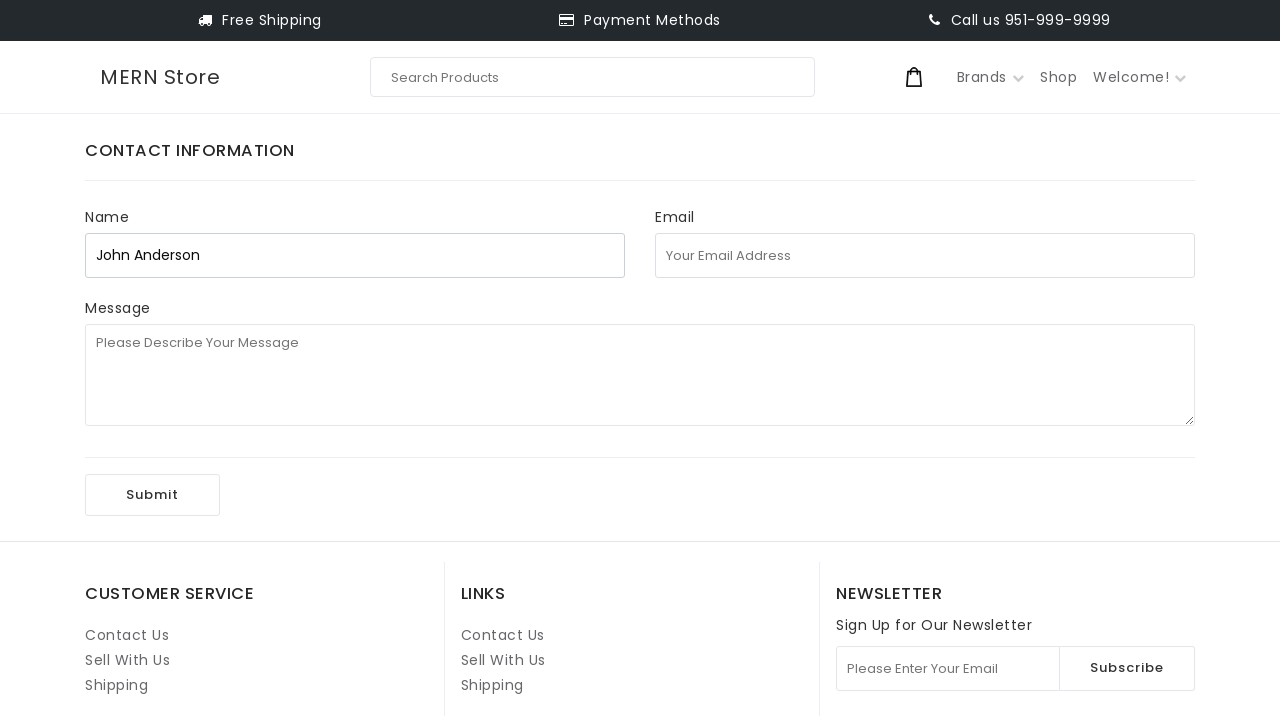

Filled email address field with 'john.anderson.test@example.com' on internal:attr=[placeholder="Your Email Address"i]
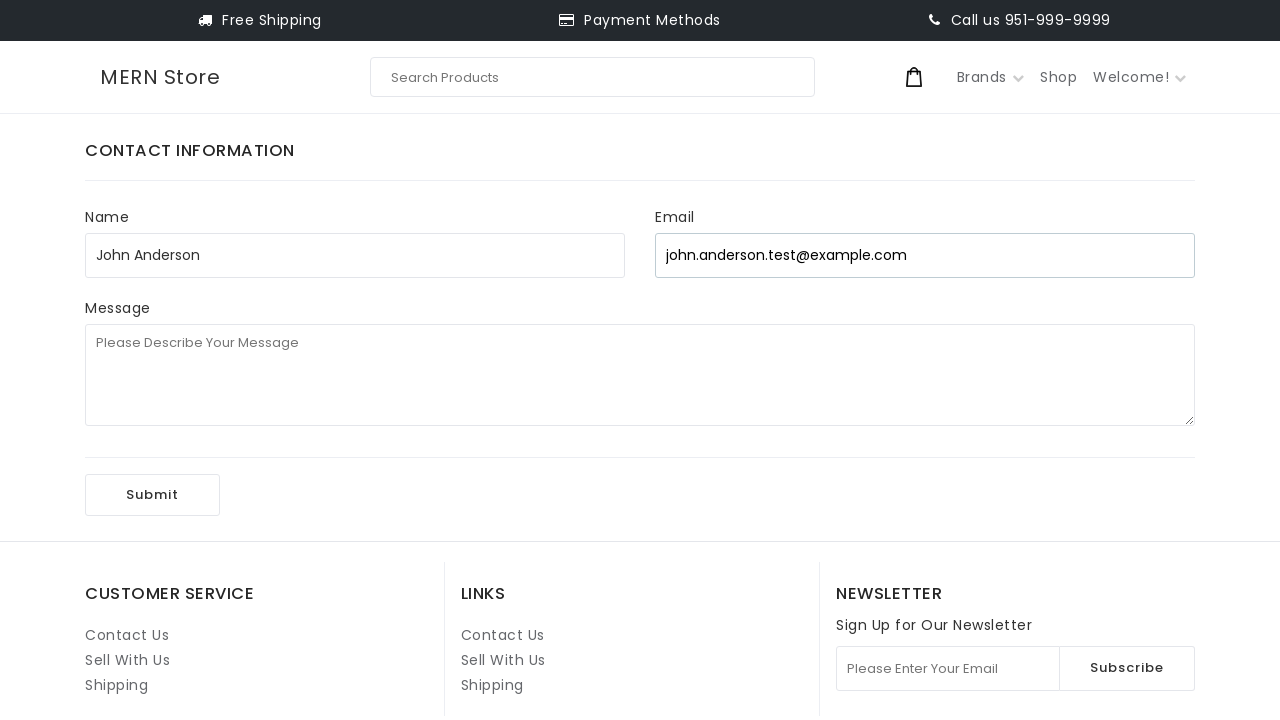

Clicked on message field at (640, 375) on internal:attr=[placeholder="Please Describe Your Message"i]
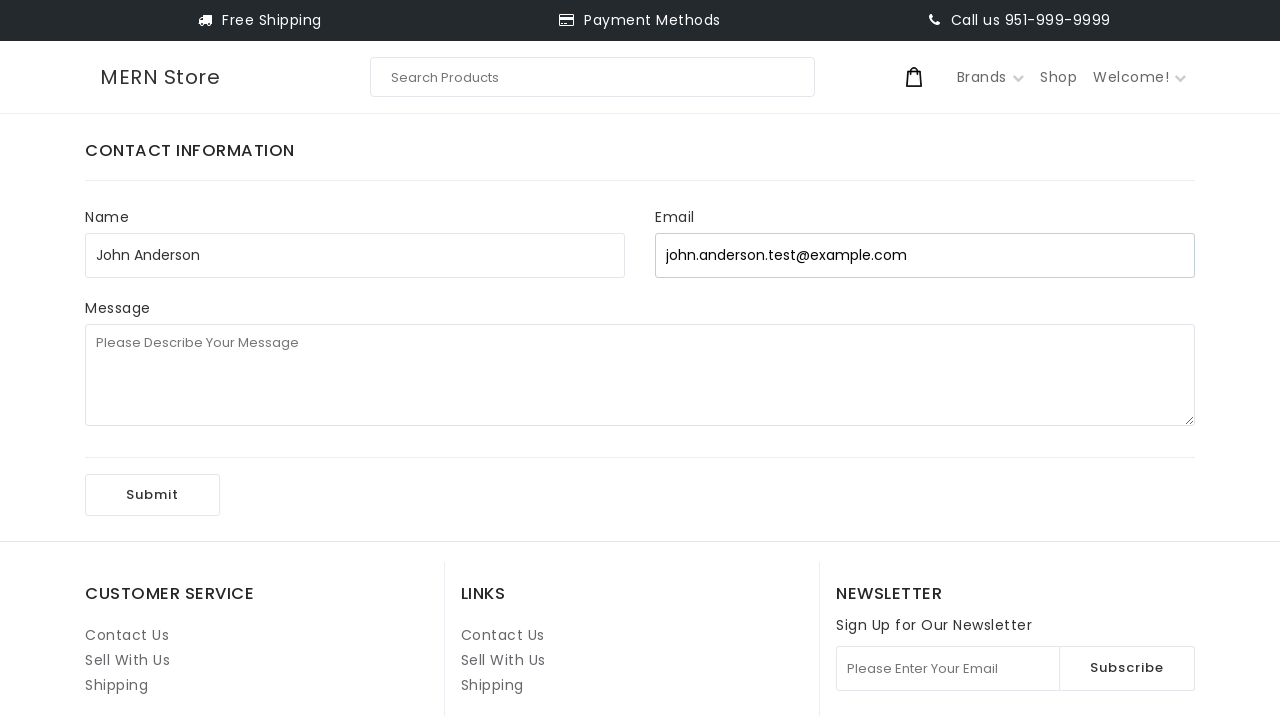

Filled message field with test message on internal:attr=[placeholder="Please Describe Your Message"i]
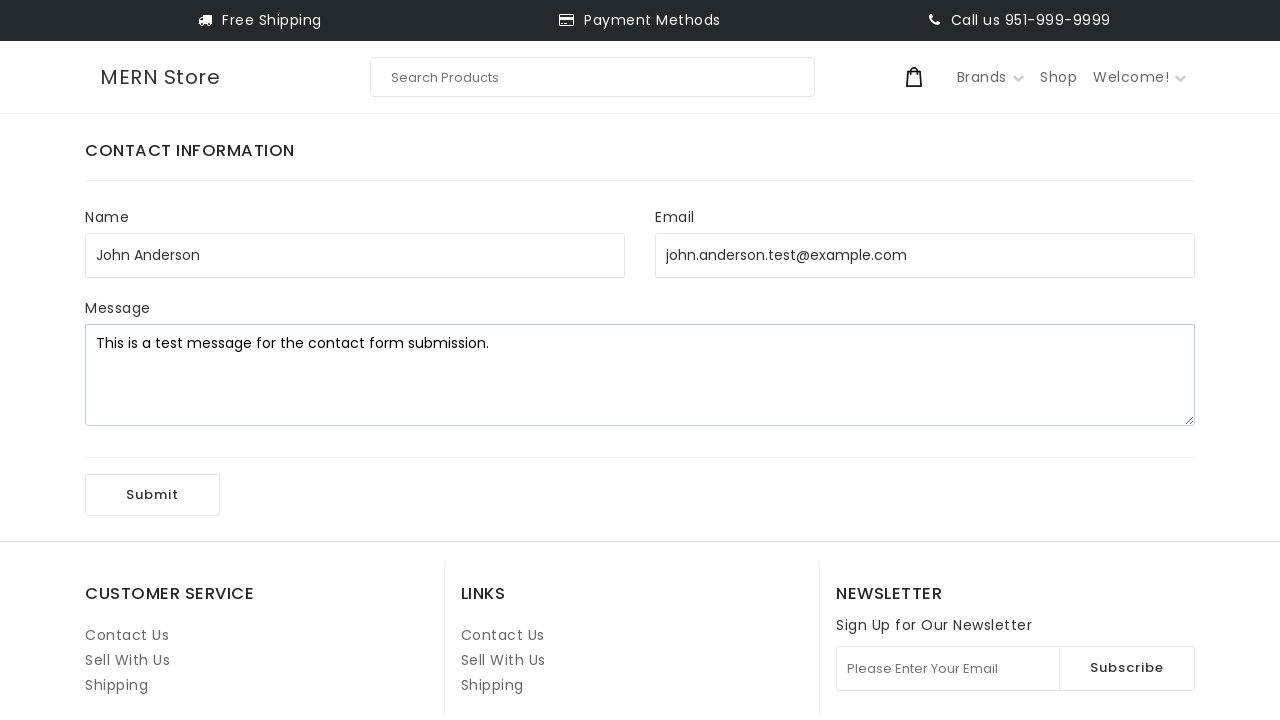

Clicked Submit button to submit contact form at (152, 495) on internal:role=button[name="Submit"i]
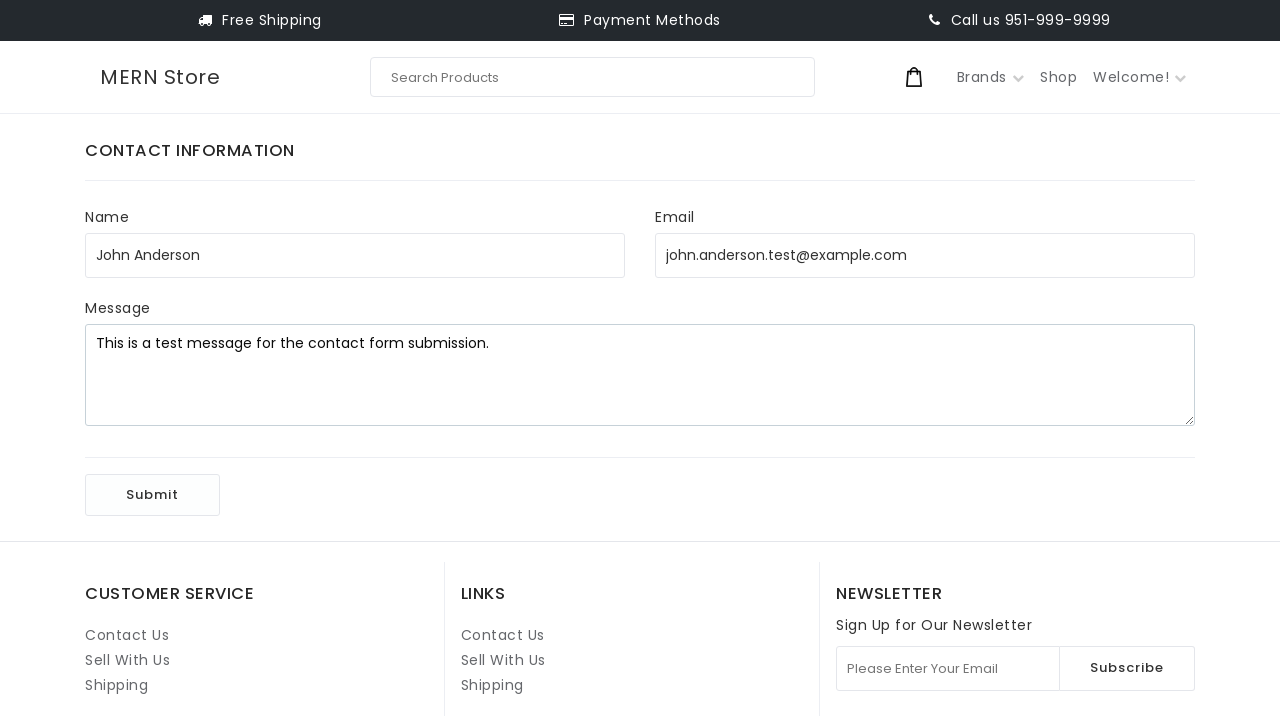

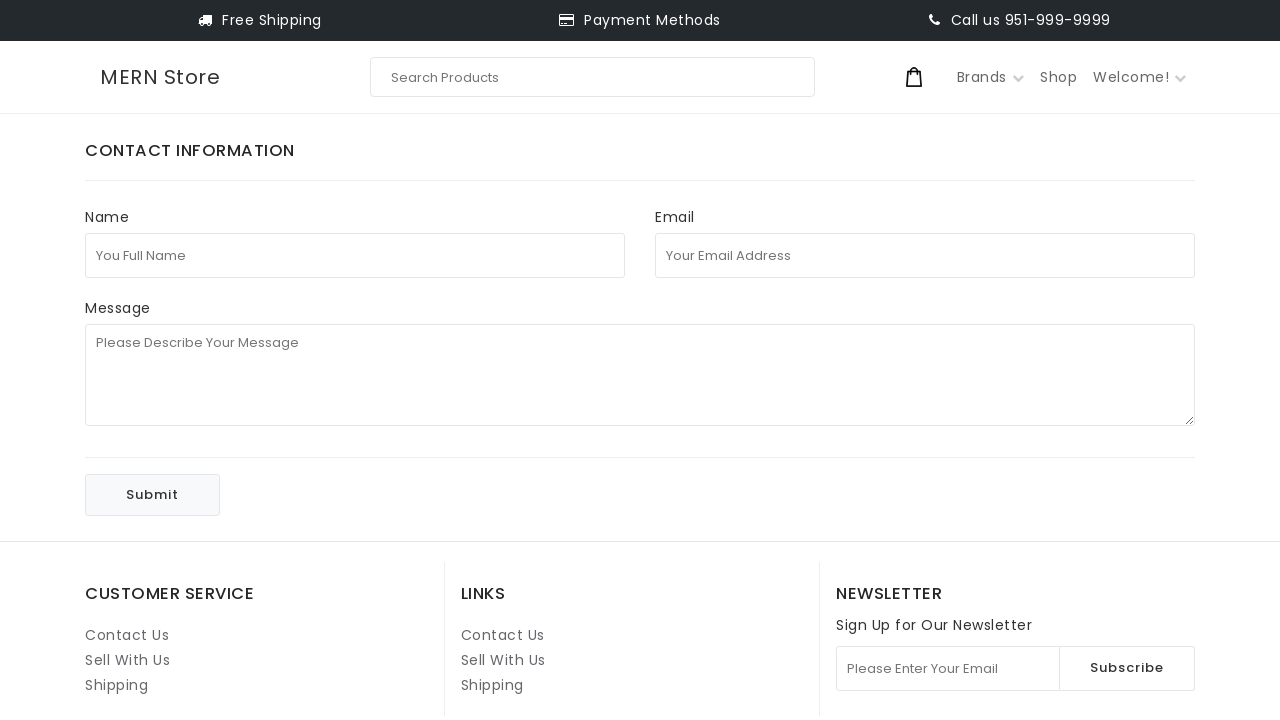